Tests that "Clear completed" button is hidden when no items are completed.

Starting URL: https://demo.playwright.dev/todomvc

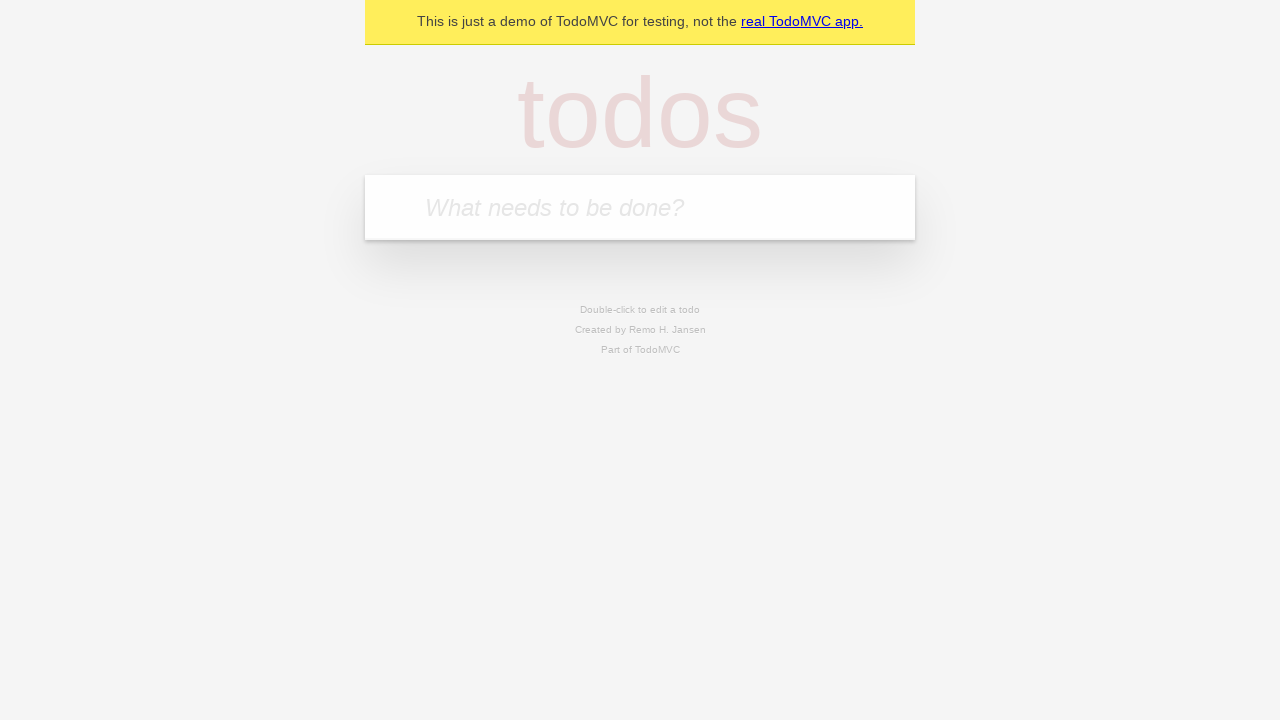

Located the 'What needs to be done?' input field
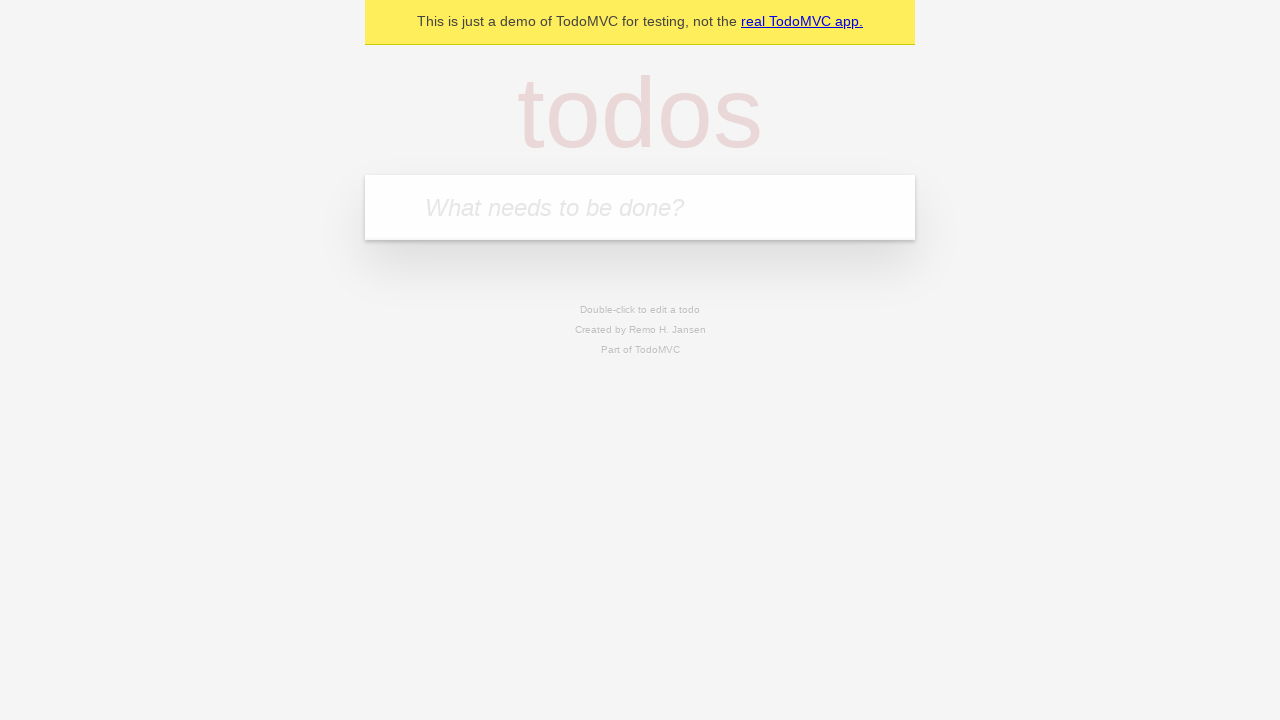

Filled input with 'buy some cheese' on internal:attr=[placeholder="What needs to be done?"i]
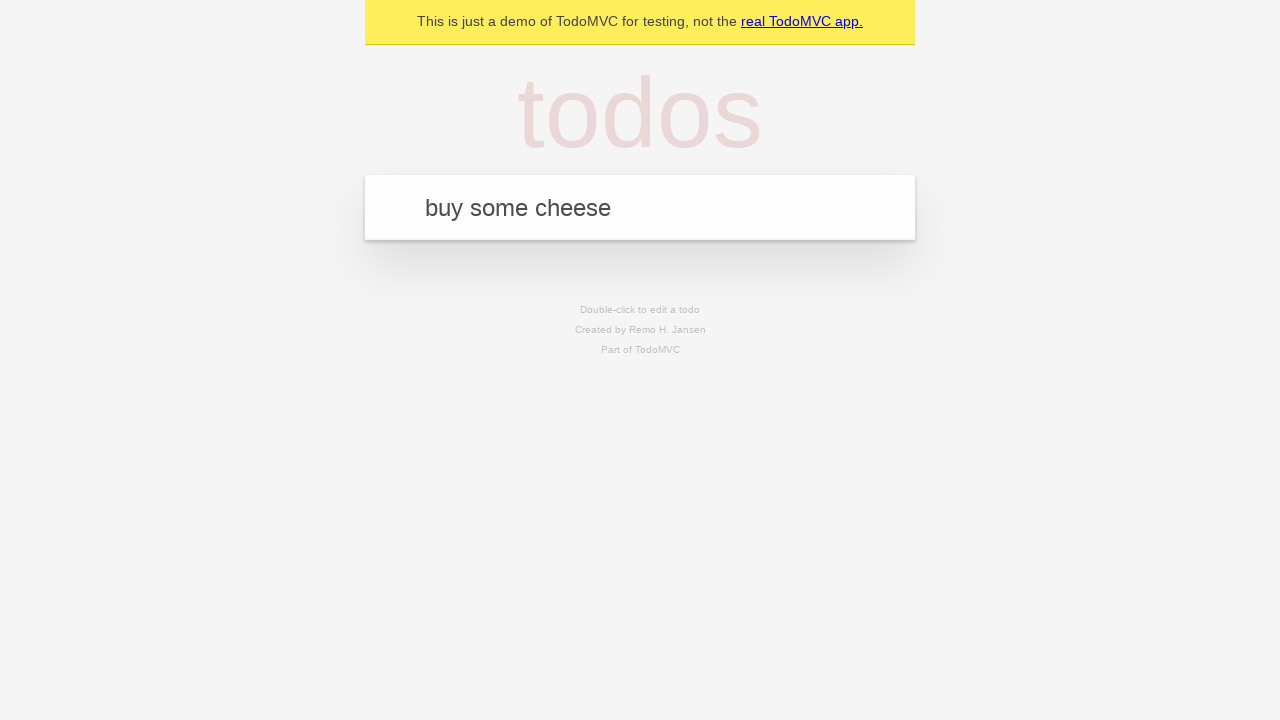

Pressed Enter to add first todo item on internal:attr=[placeholder="What needs to be done?"i]
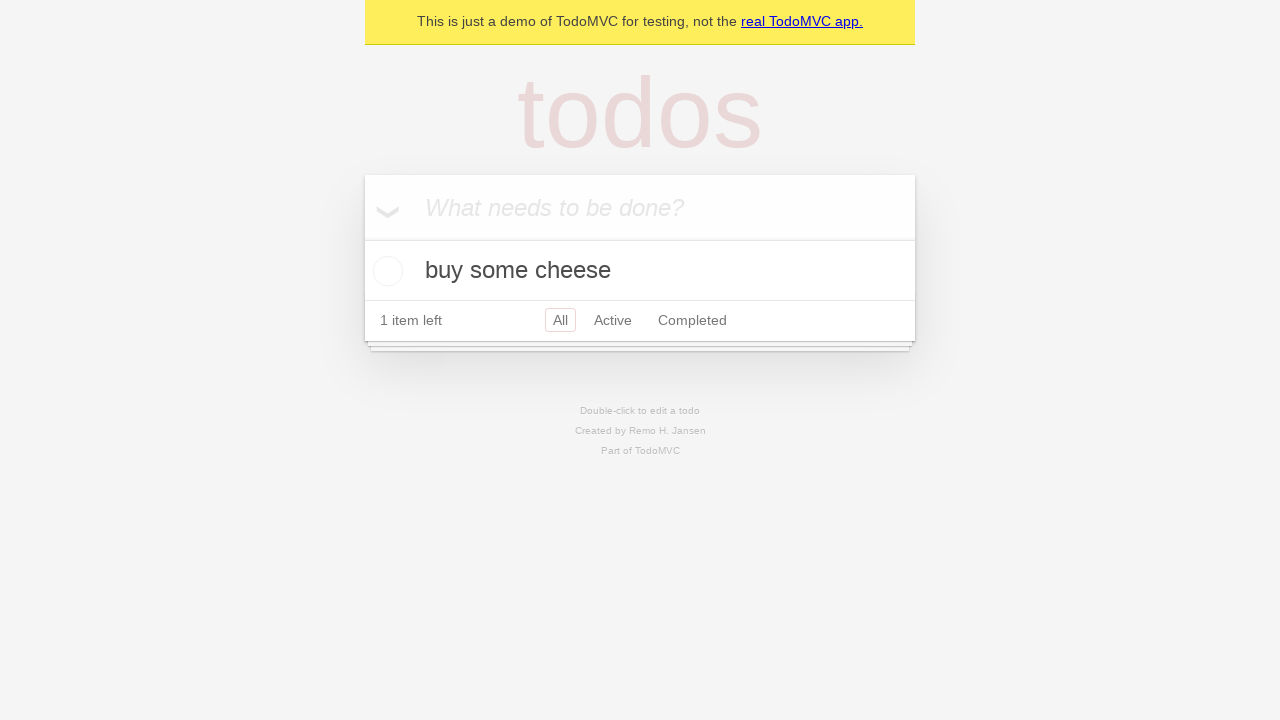

Filled input with 'feed the cat' on internal:attr=[placeholder="What needs to be done?"i]
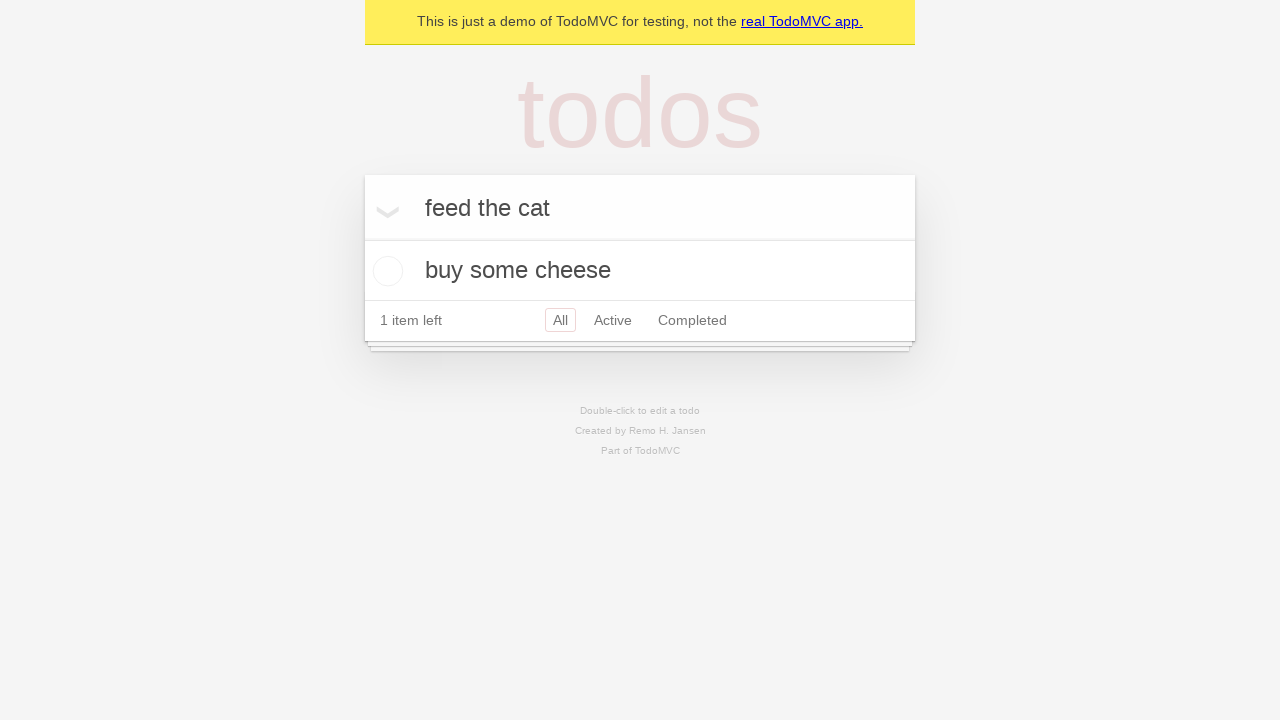

Pressed Enter to add second todo item on internal:attr=[placeholder="What needs to be done?"i]
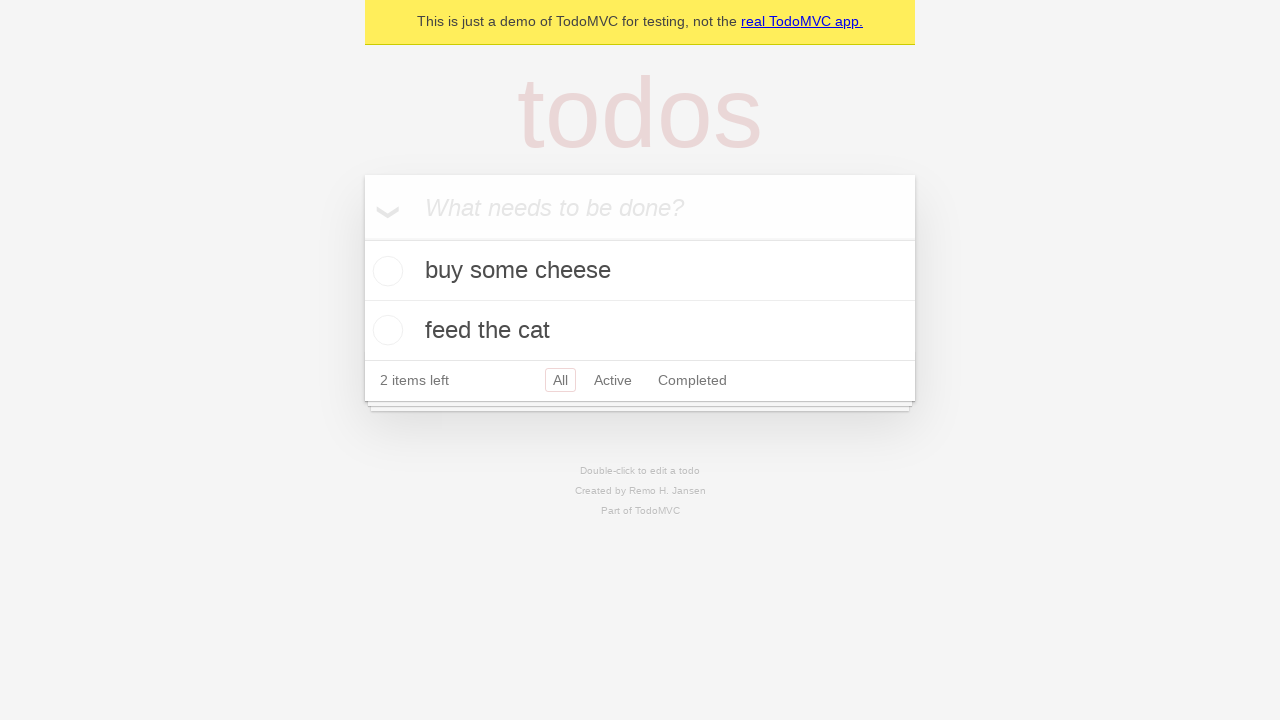

Filled input with 'book a doctors appointment' on internal:attr=[placeholder="What needs to be done?"i]
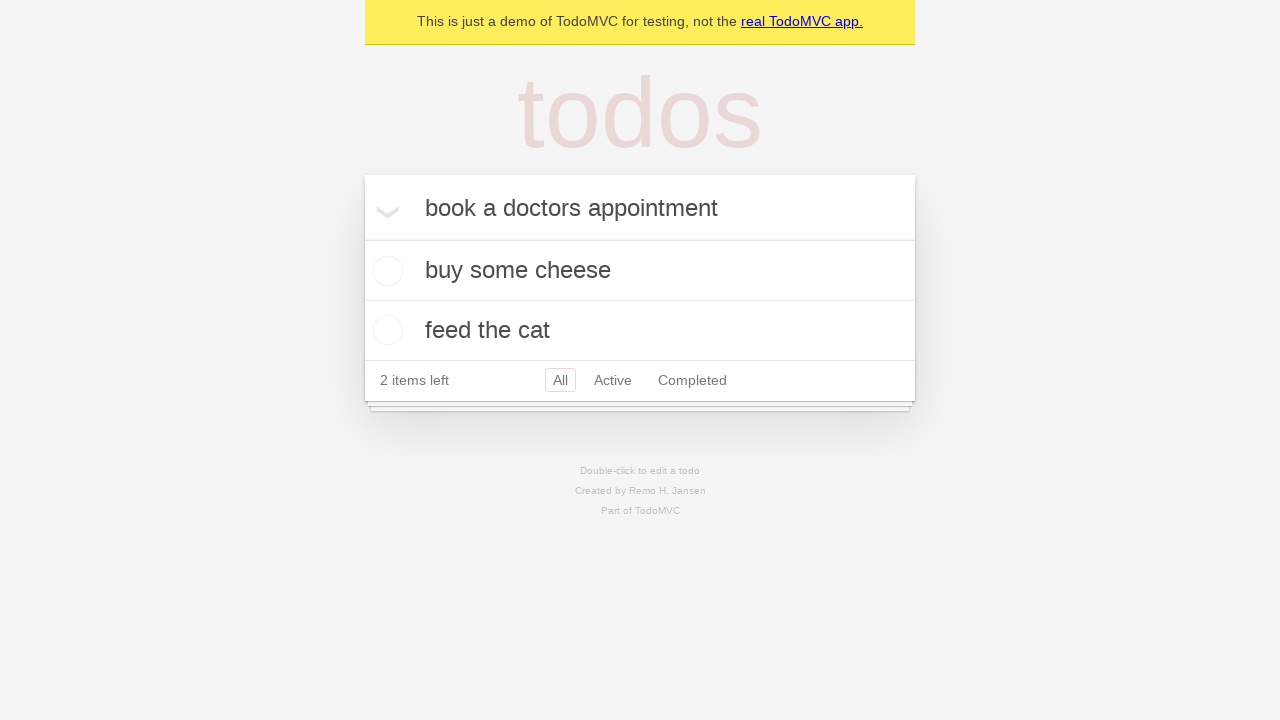

Pressed Enter to add third todo item on internal:attr=[placeholder="What needs to be done?"i]
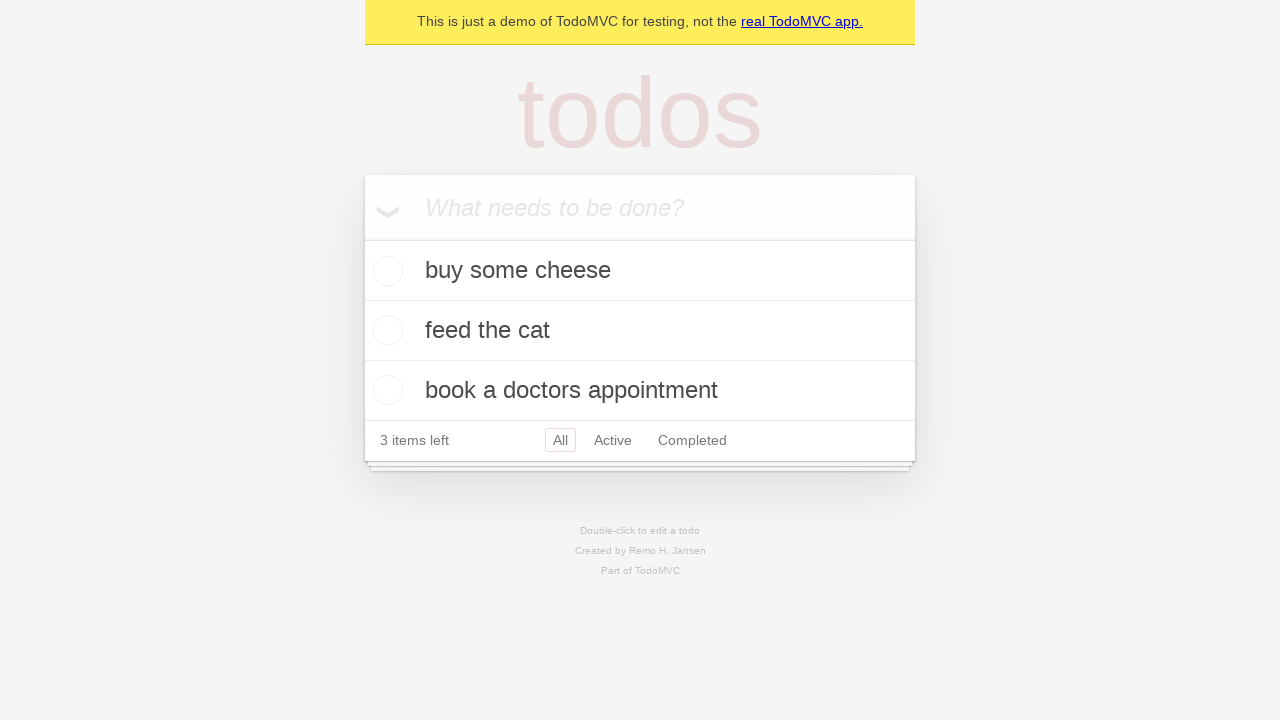

Checked the first todo item as completed at (385, 271) on .todo-list li .toggle >> nth=0
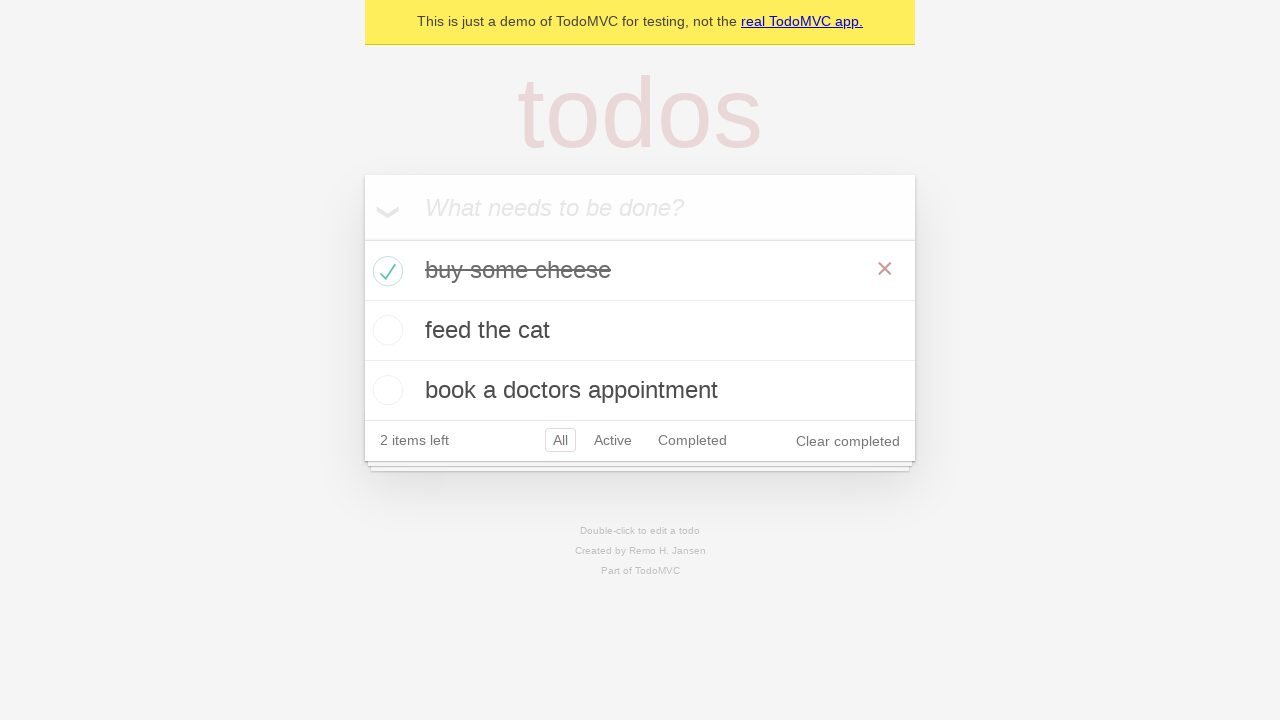

Clicked 'Clear completed' button to remove completed item at (848, 441) on internal:role=button[name="Clear completed"i]
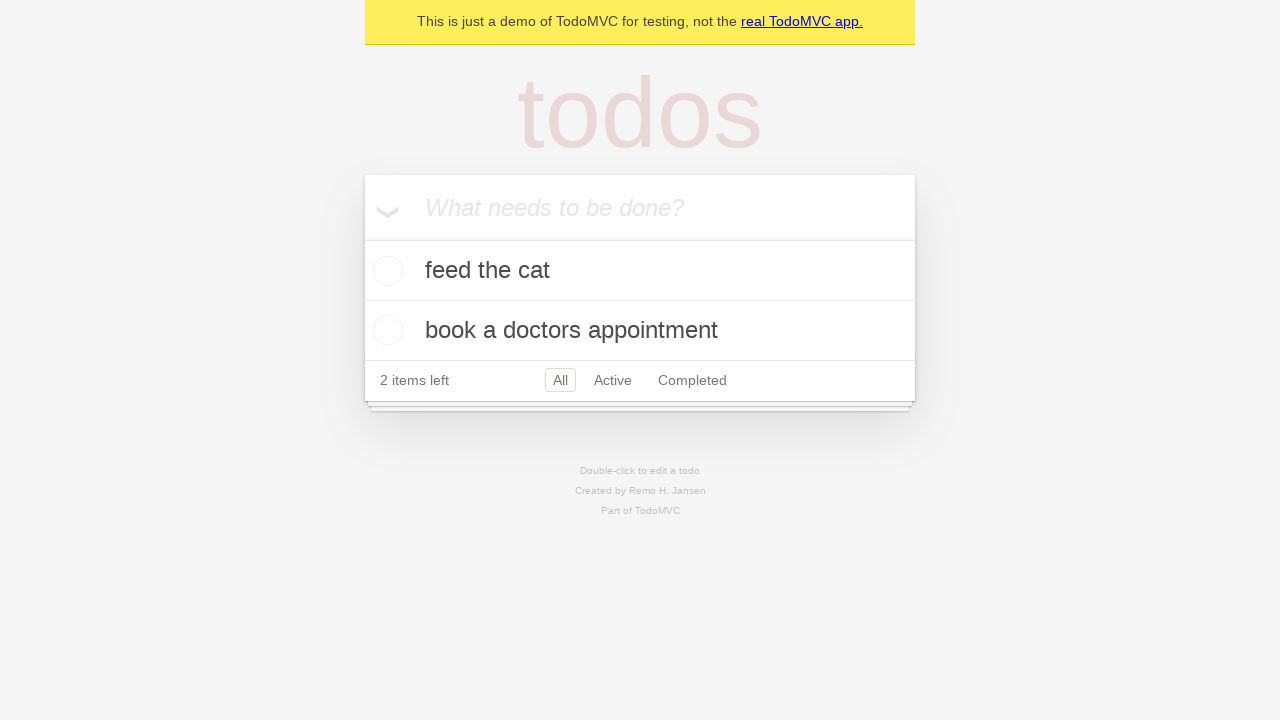

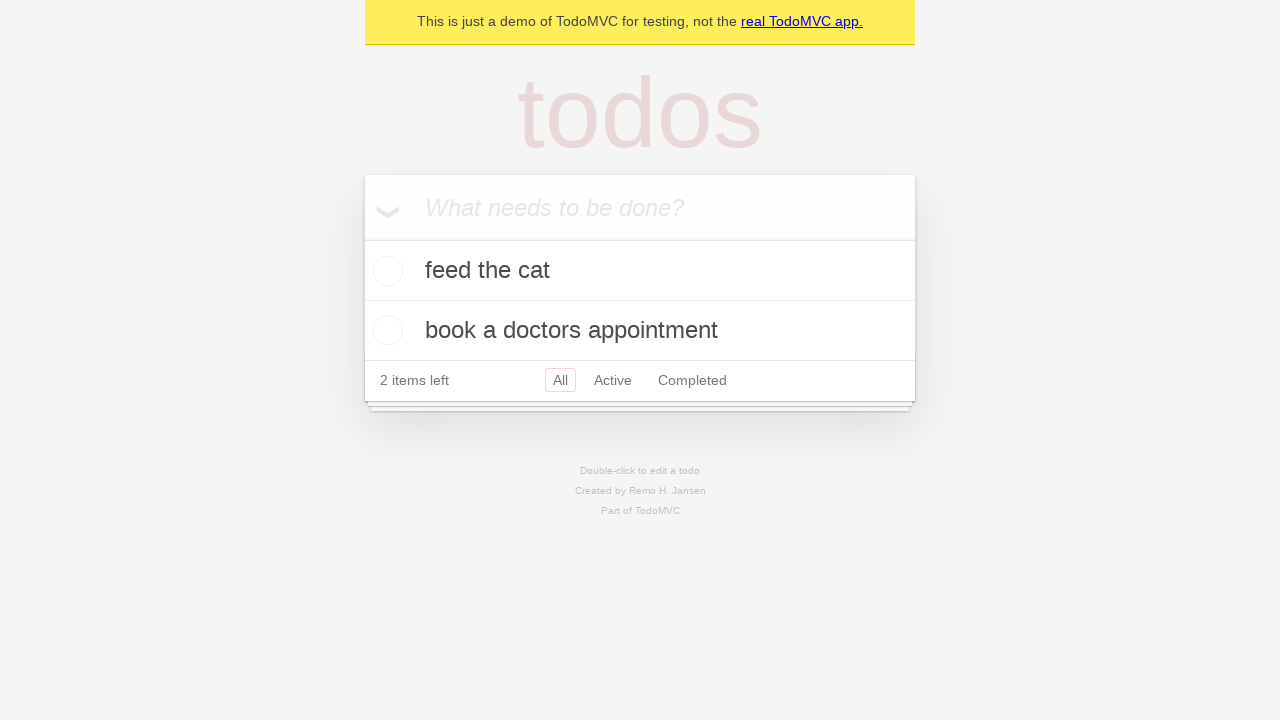